Tests the Logout button functionality from the customer account page

Starting URL: https://www.globalsqa.com/angularJs-protractor/BankingProject/#/account

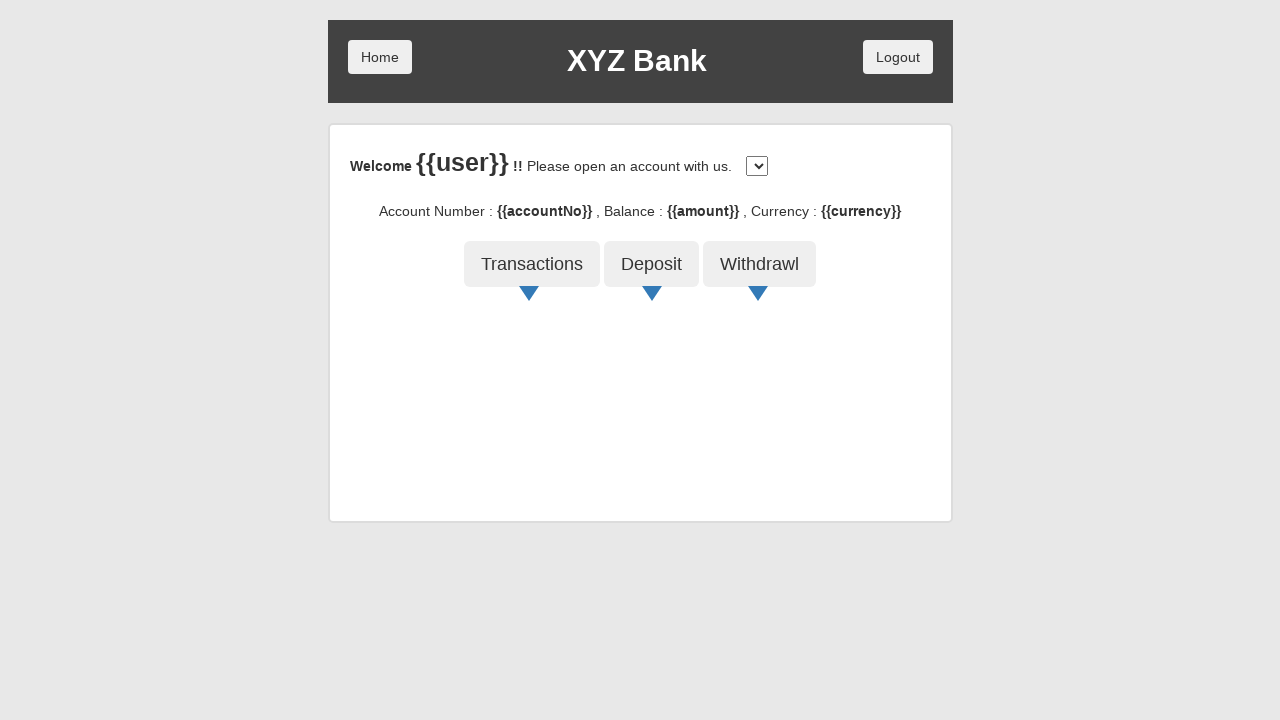

Clicked Logout button on customer account page at (898, 57) on button:has-text('Logout')
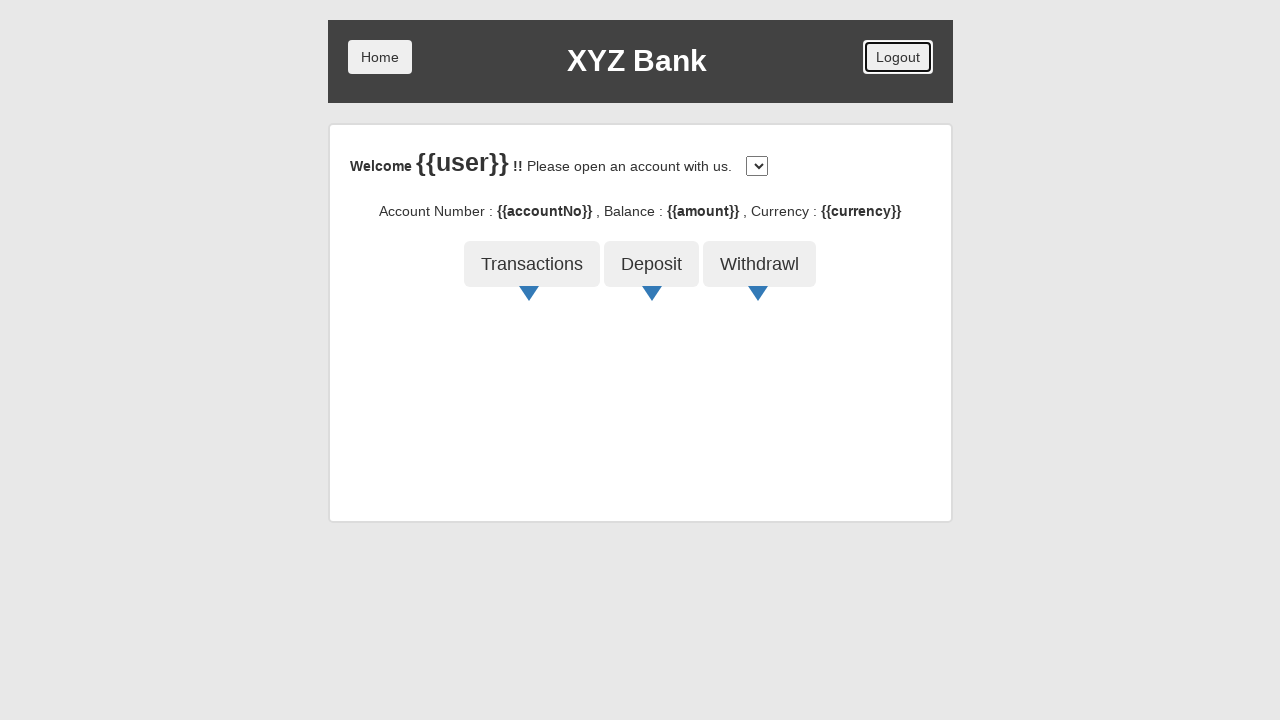

Navigated to customer login page after logout
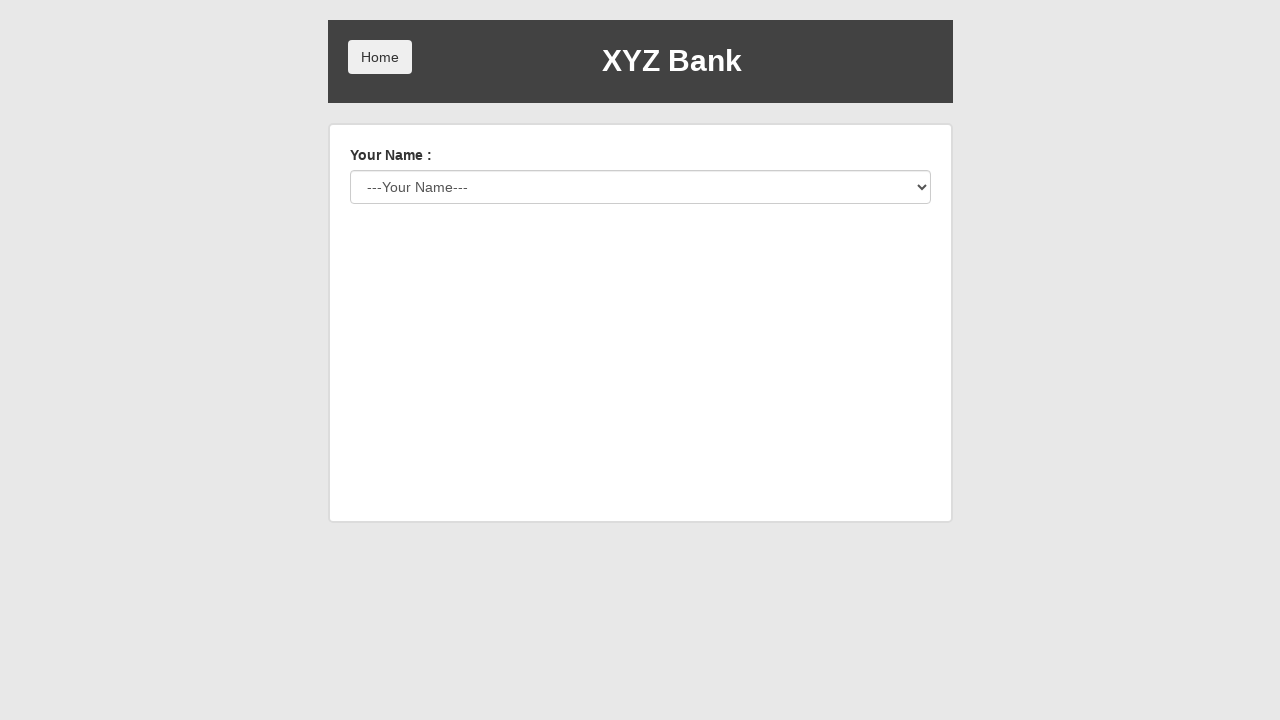

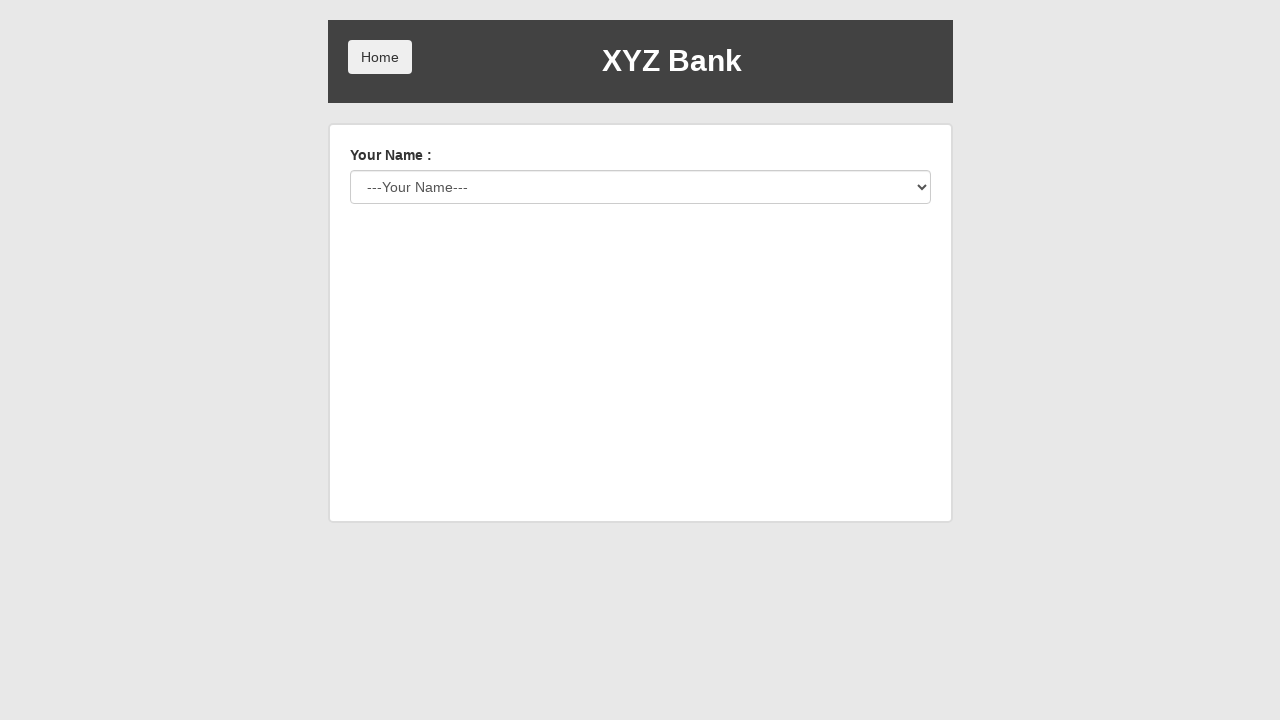